Tests datetime manipulation by clicking on a DateTime button and filling various date/time input fields with different formatted dates including current time, formatted dates, a date 60 days in the future, and a date in the year 2099.

Starting URL: https://paulocoliveira.github.io/mypages/plugins/index.html

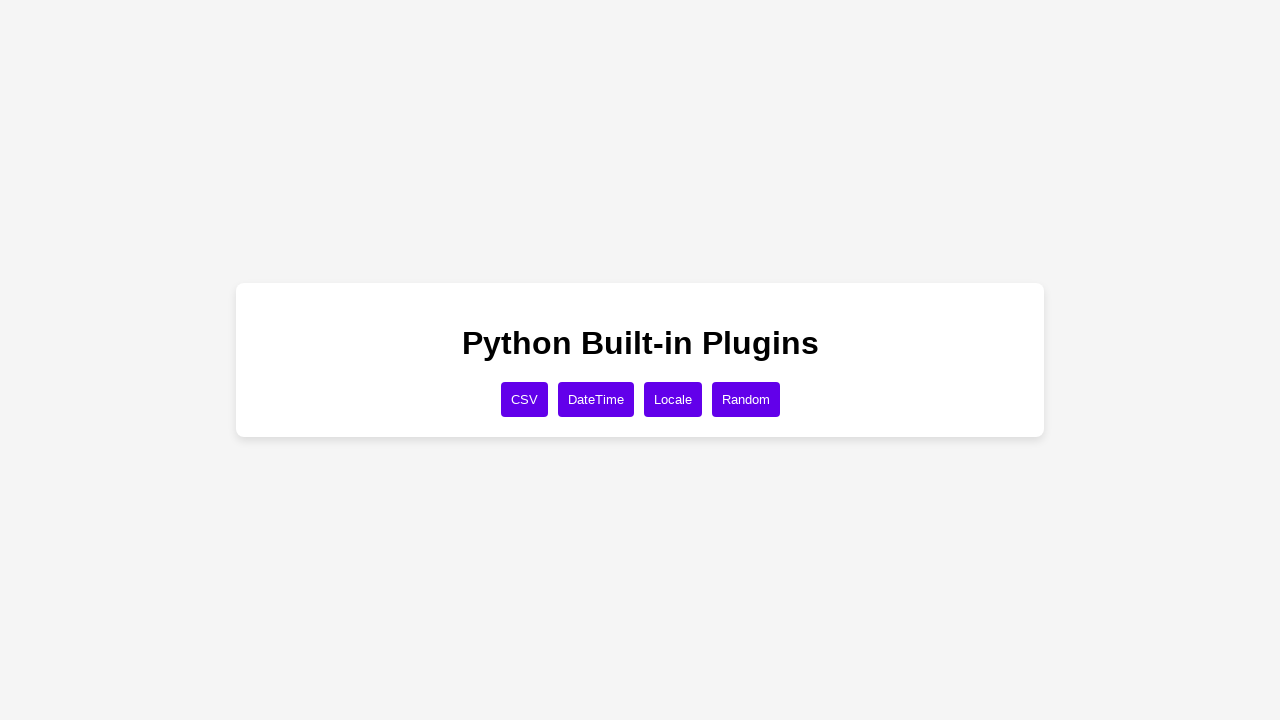

Clicked on DateTime button at (596, 399) on xpath=//button[text()='DateTime']
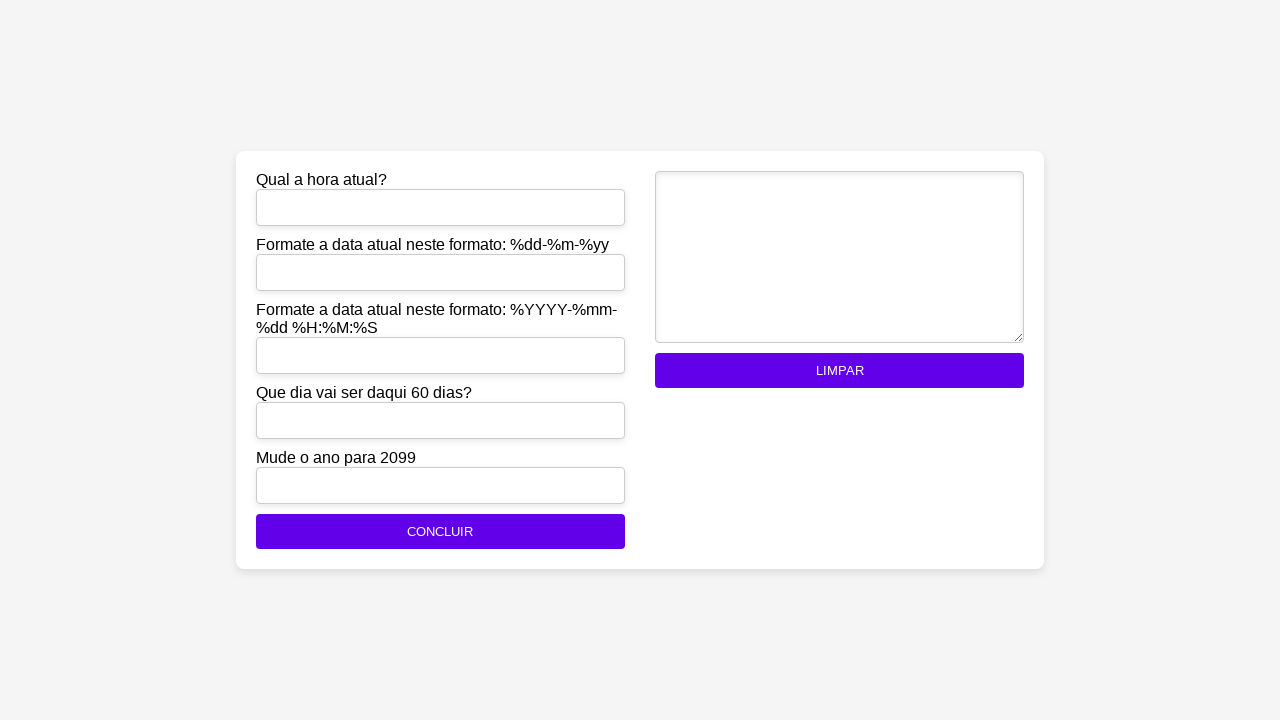

Filled current_time field with current datetime on #current_time
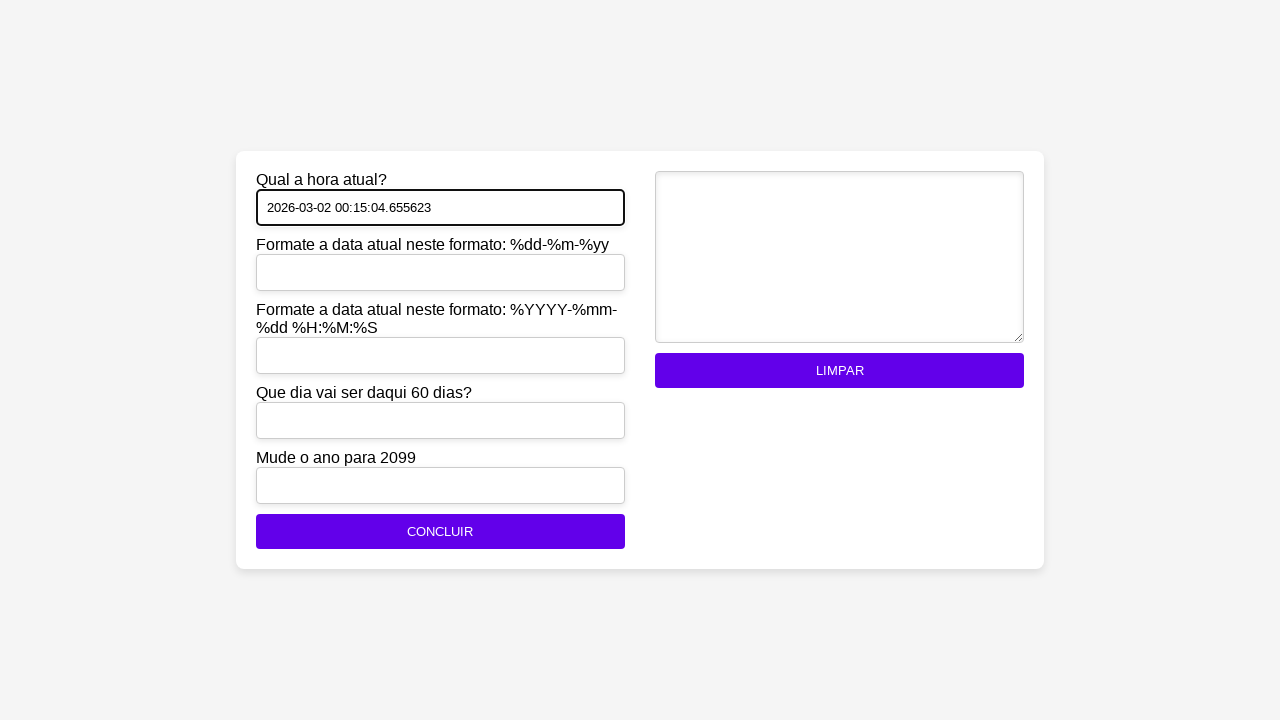

Filled formatted_date1 field with 02-3-26 (dd-m-yy format) on #formatted_date1
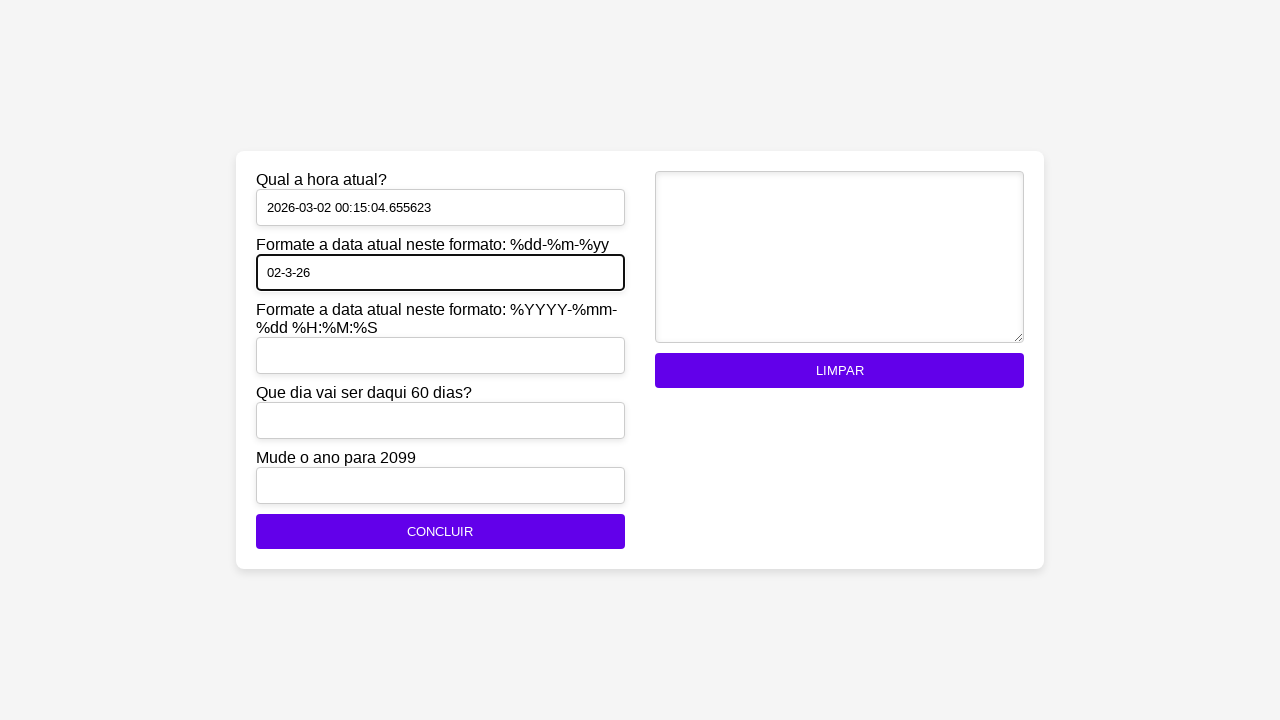

Filled formatted_date2 field with 2026-03-02 00:15:04 (YYYY-MM-DD HH:MM:SS format) on #formatted_date2
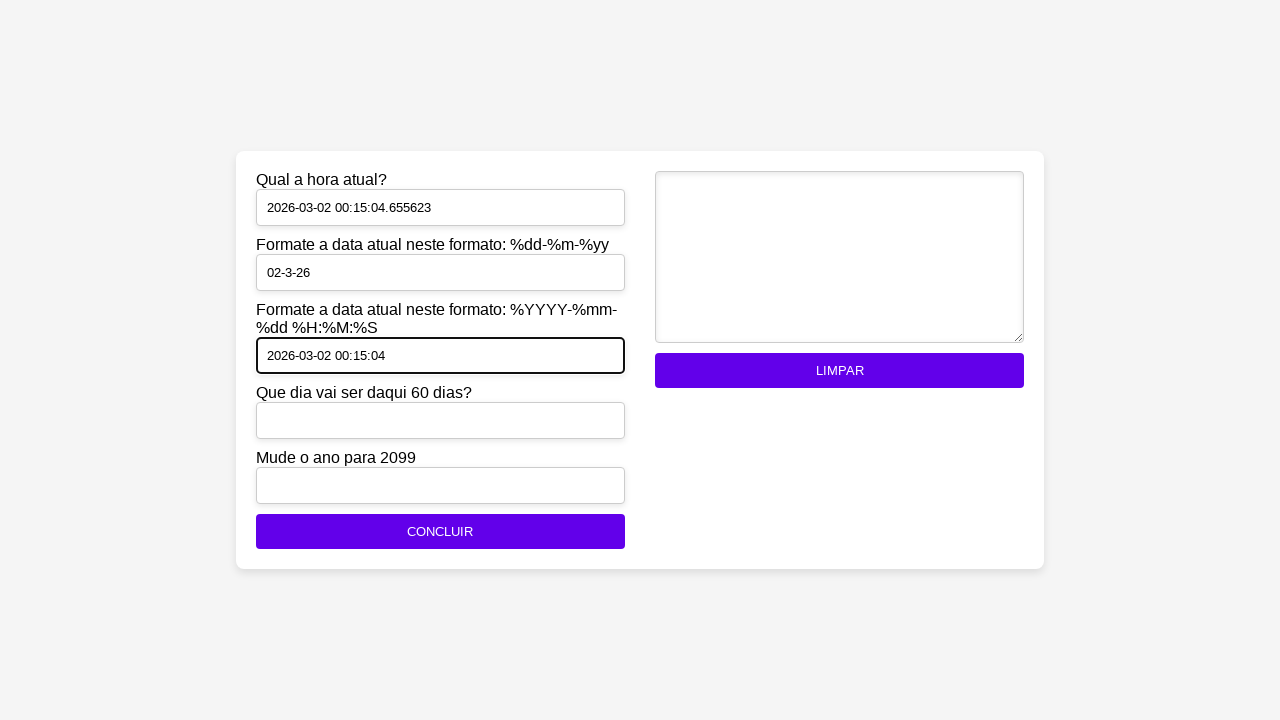

Filled date_in_60_days field with 01-05-26 (60 days from now) on #date_in_60_days
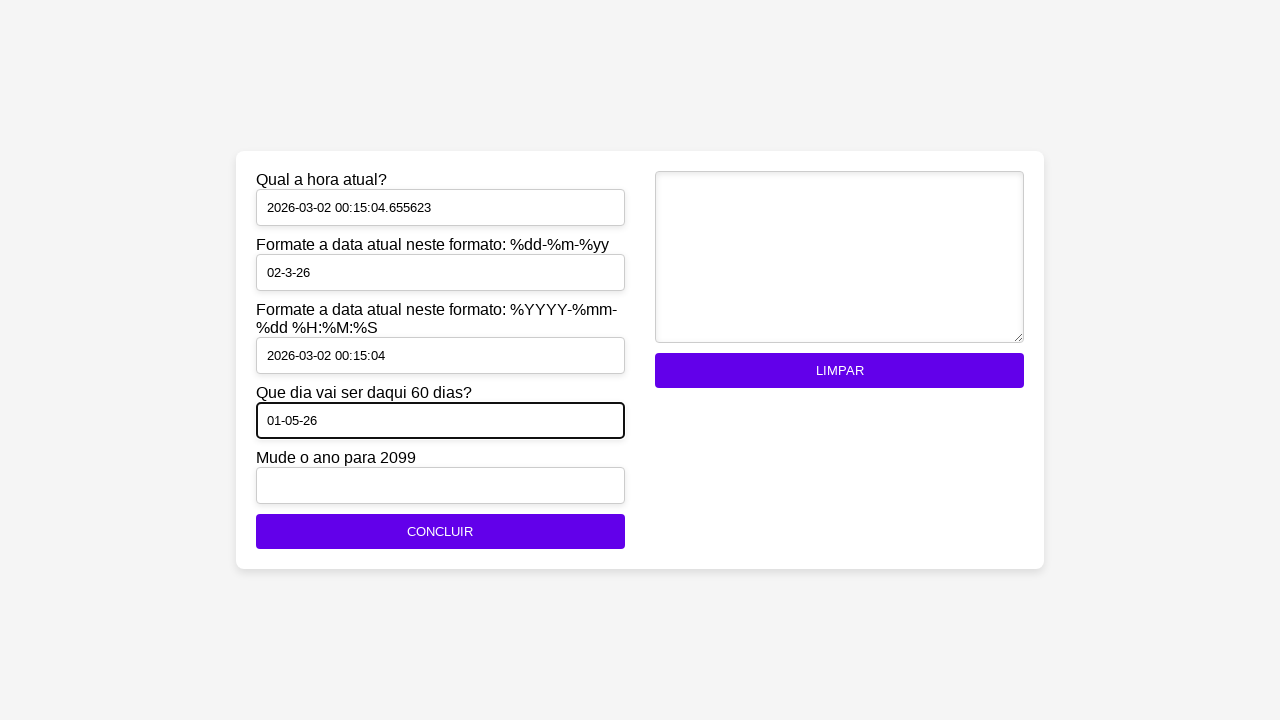

Filled year_2099 field with 02-03-2099 (date in year 2099) on #year_2099
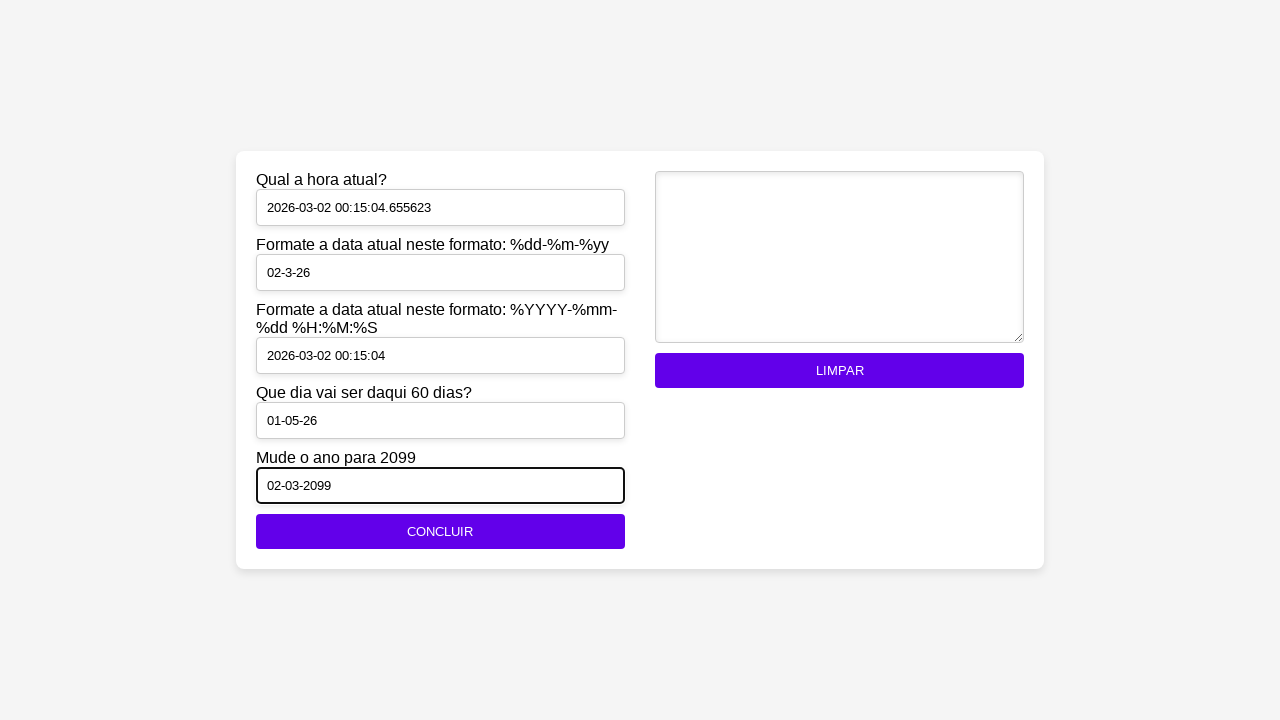

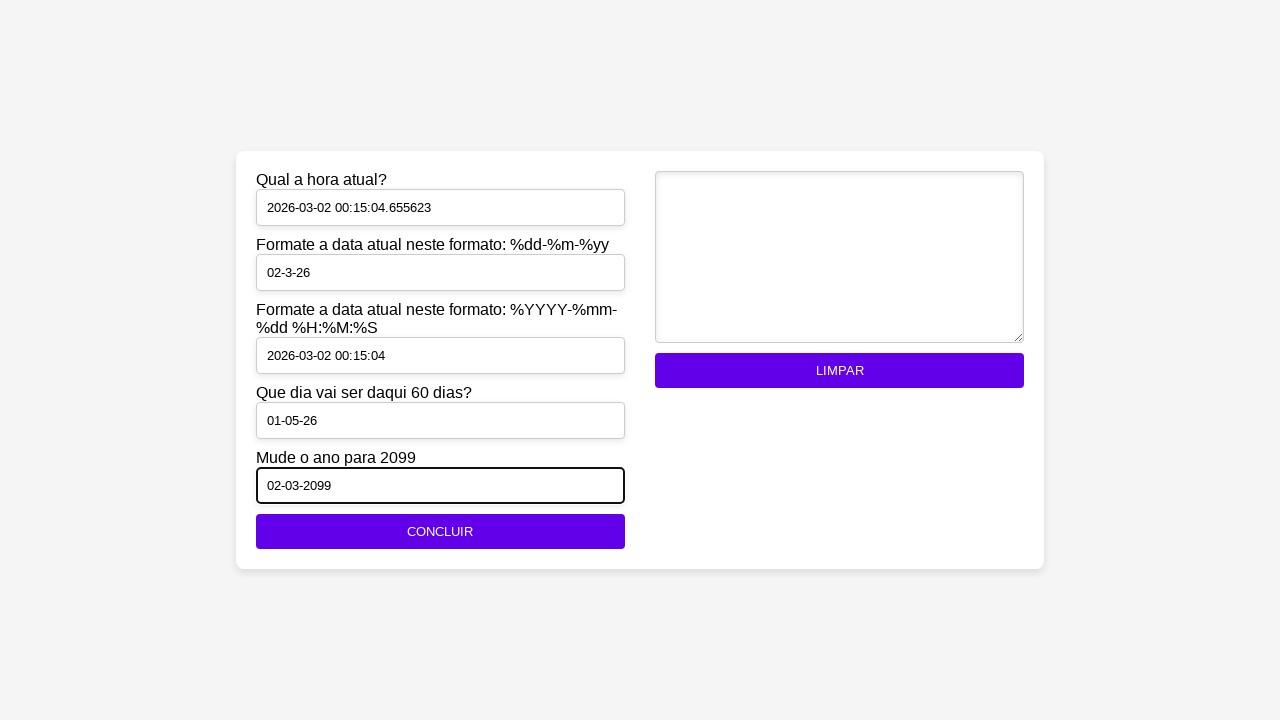